Navigates to NOAA Space Weather Prediction Center and verifies the NOAA scales and summary blocks are visible

Starting URL: https://www.swpc.noaa.gov/

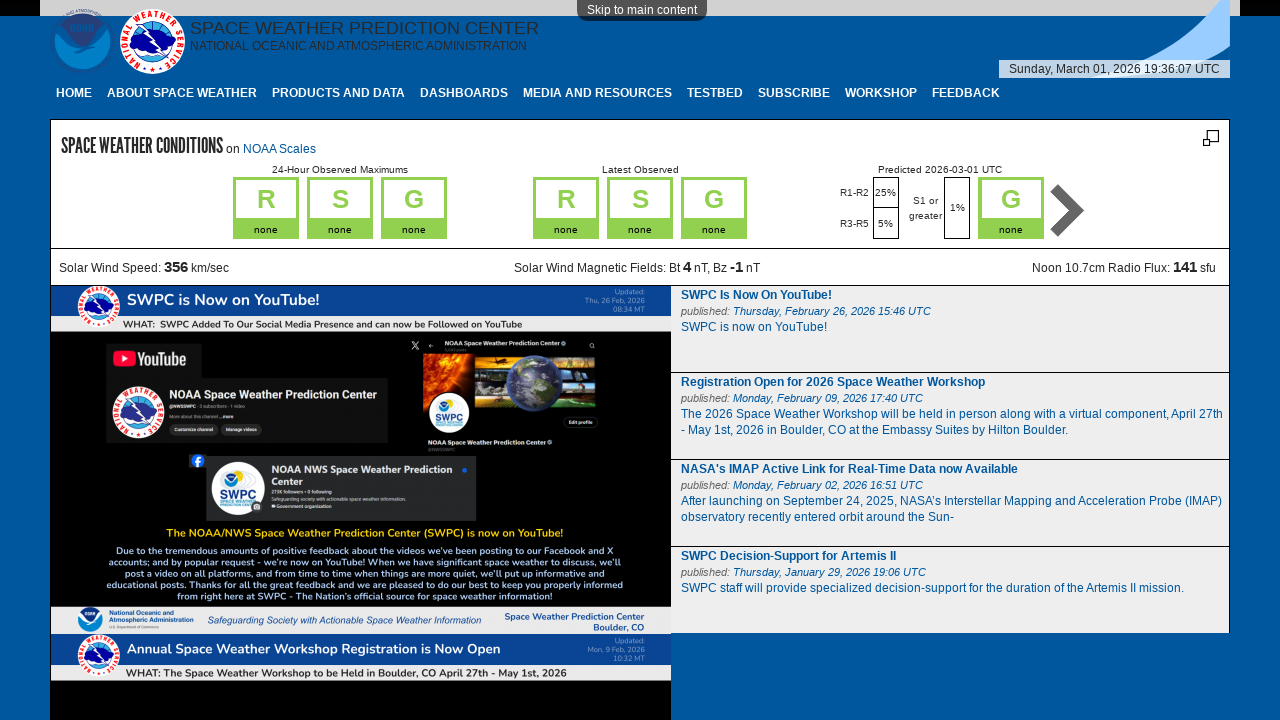

NOAA scales block loaded on NOAA Space Weather Prediction Center page
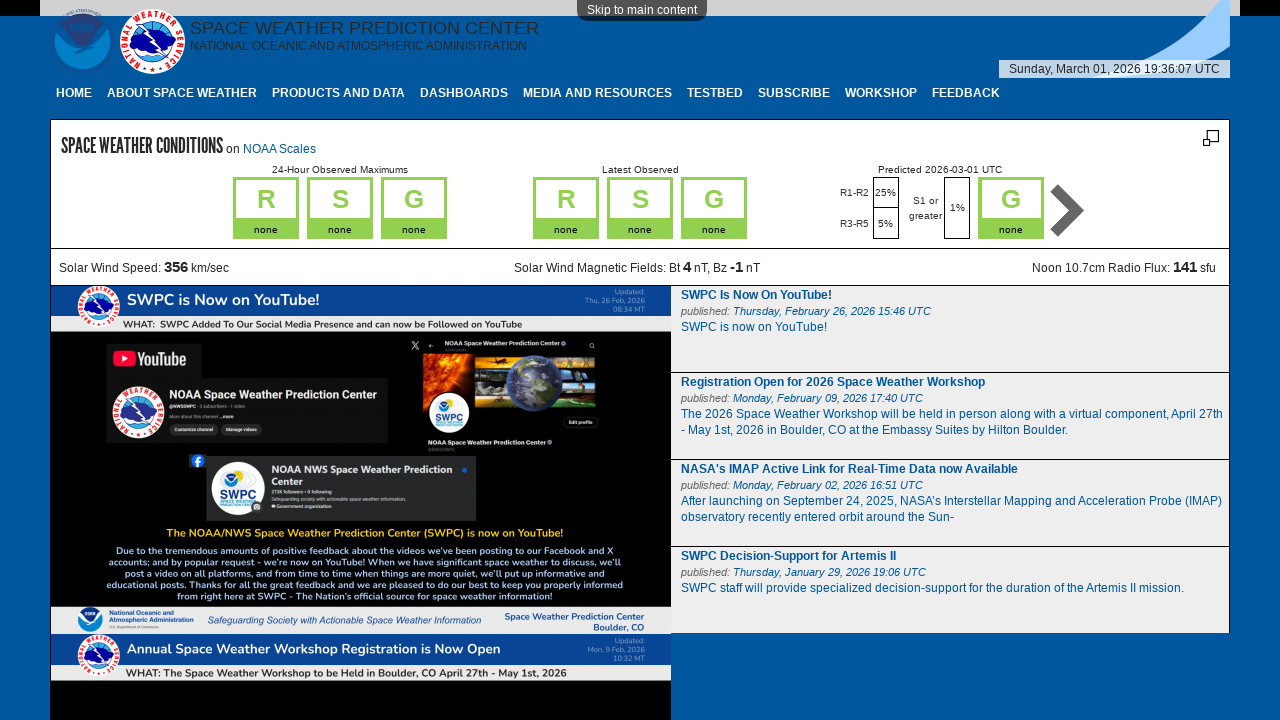

Space weather summary block loaded and verified as visible
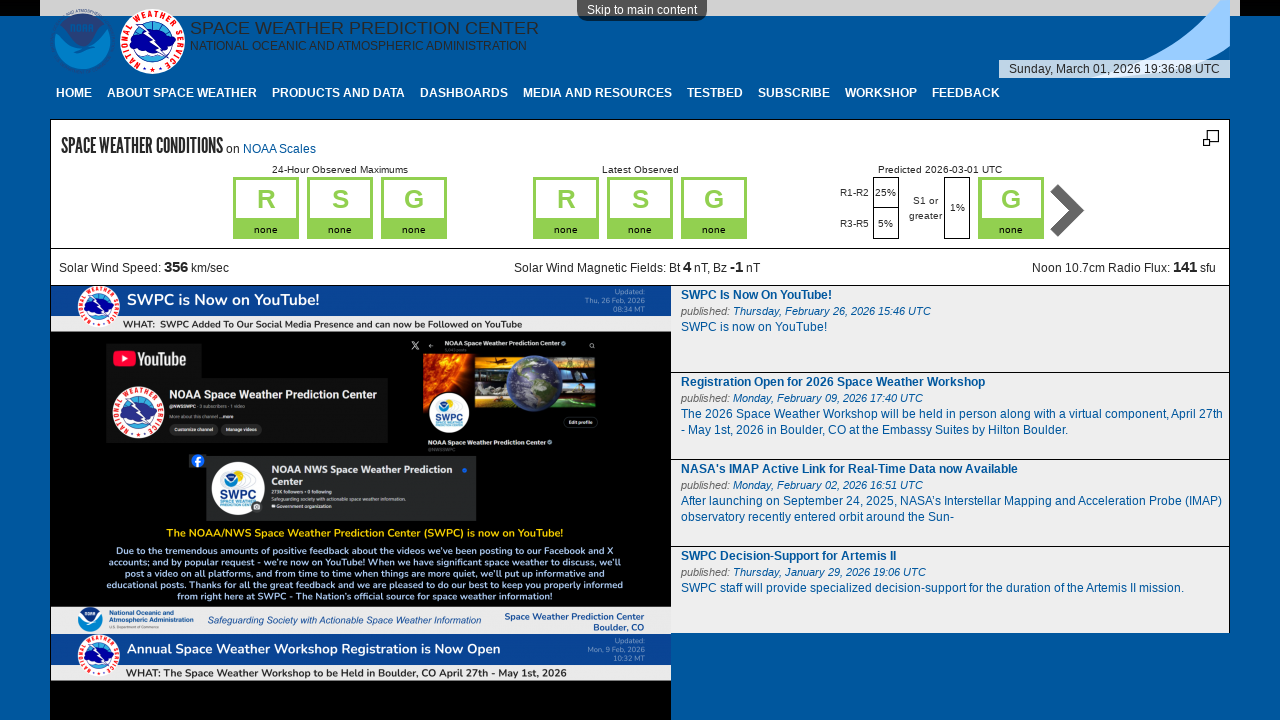

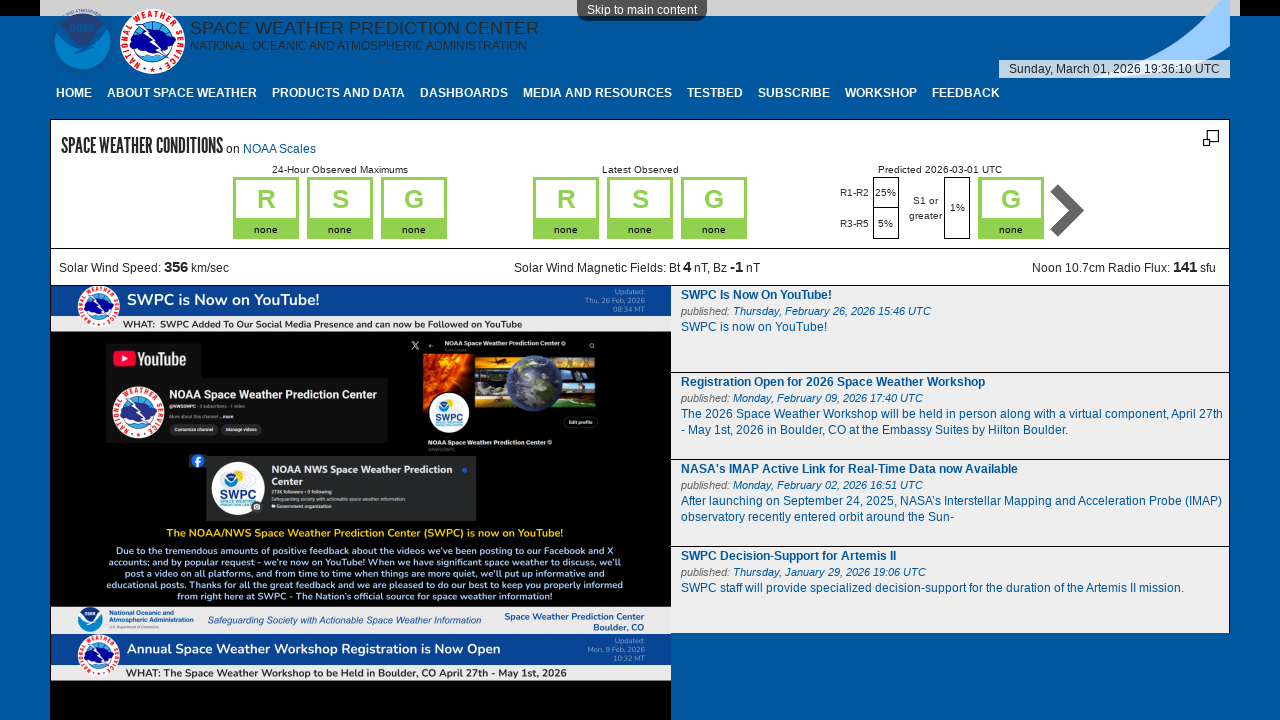